Tests right-click (context click) functionality by right-clicking a button and verifying the confirmation message appears

Starting URL: https://demoqa.com/buttons

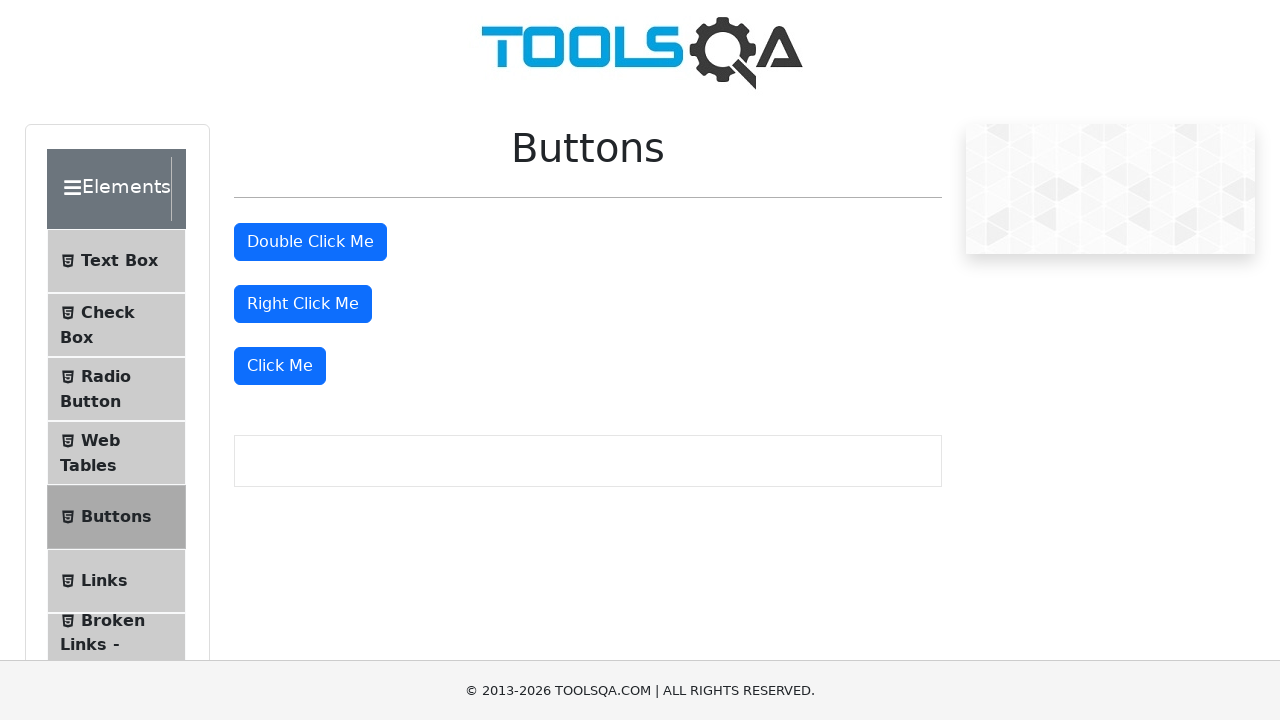

Right-clicked the right click button at (303, 304) on #rightClickBtn
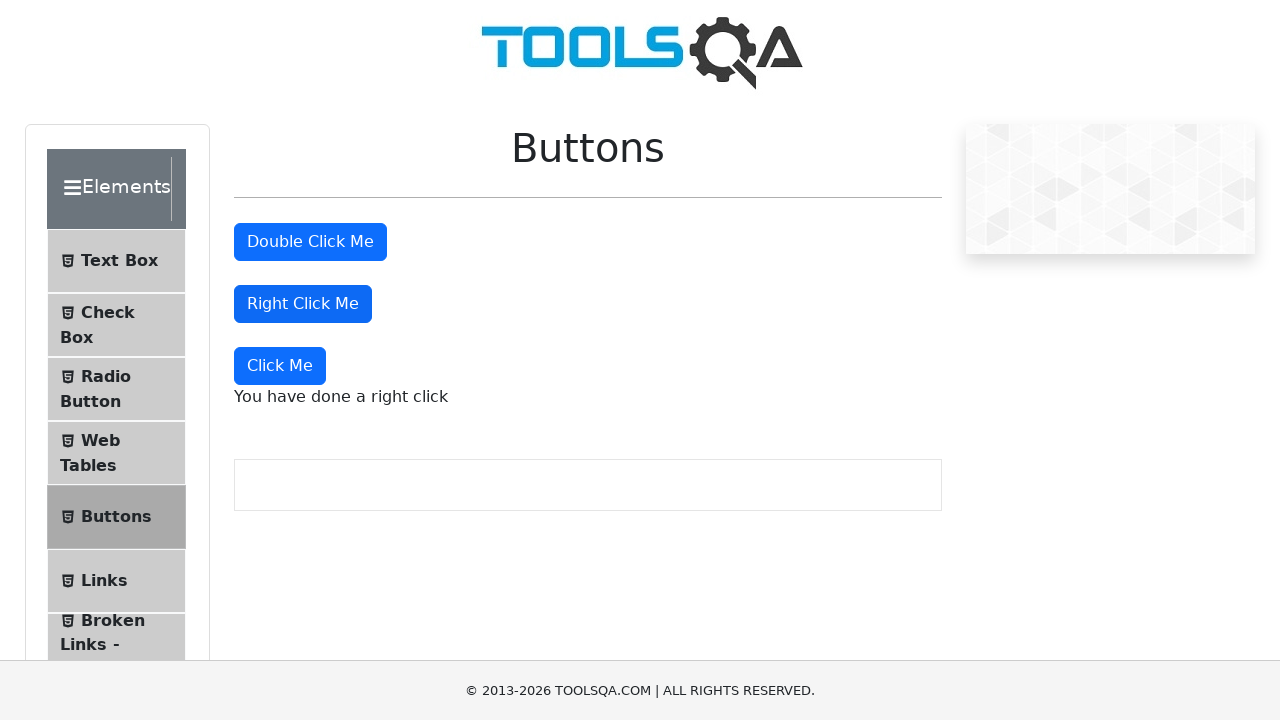

Right-click confirmation message appeared
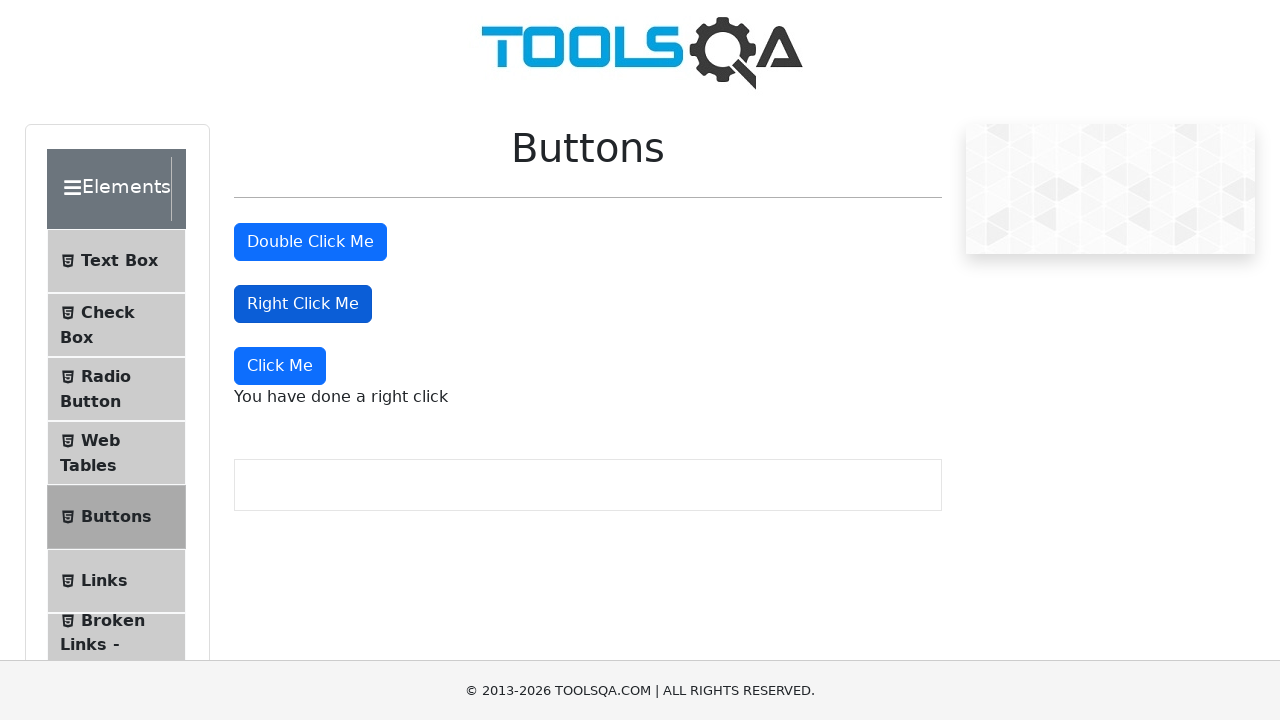

Located the right-click message element
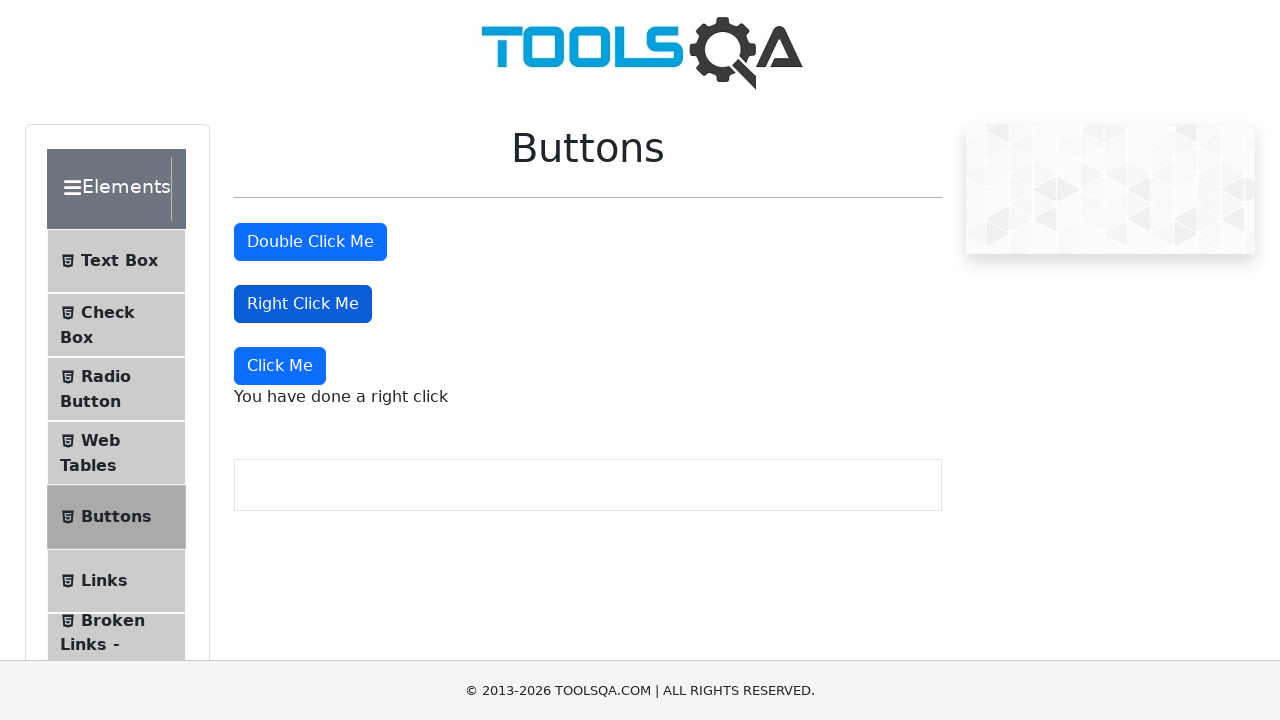

Verified confirmation message contains 'You have done a right click'
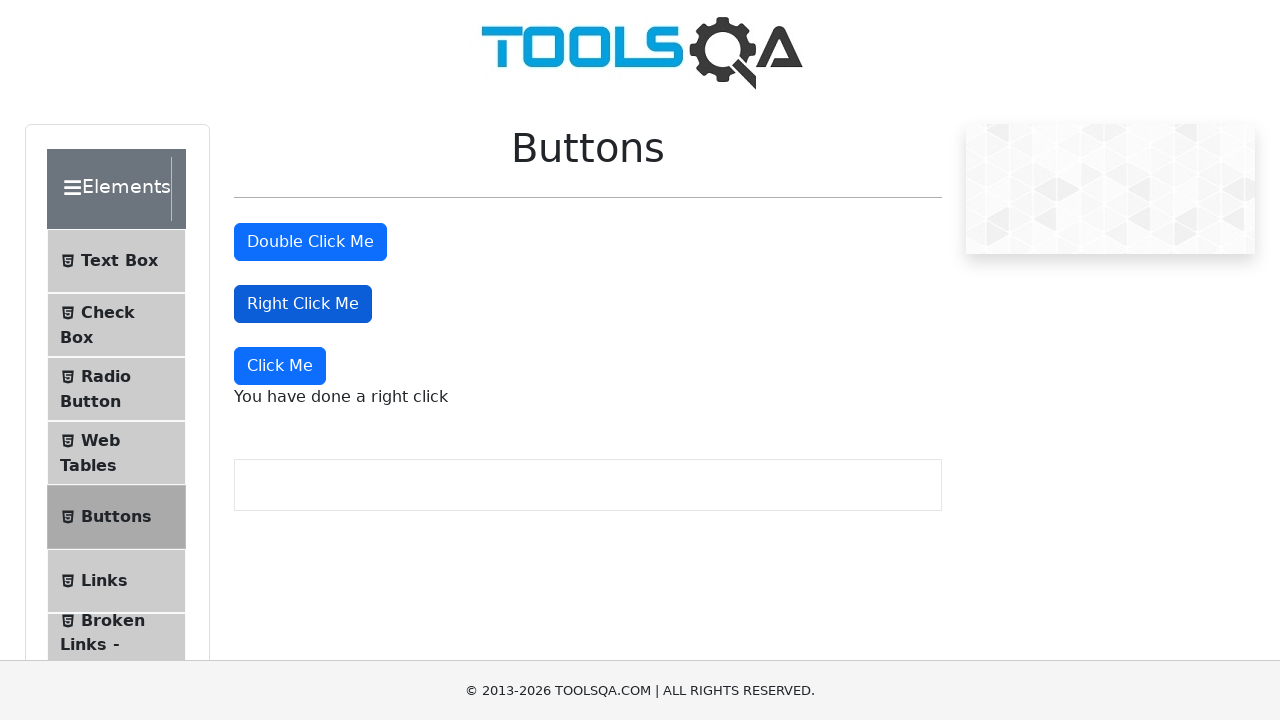

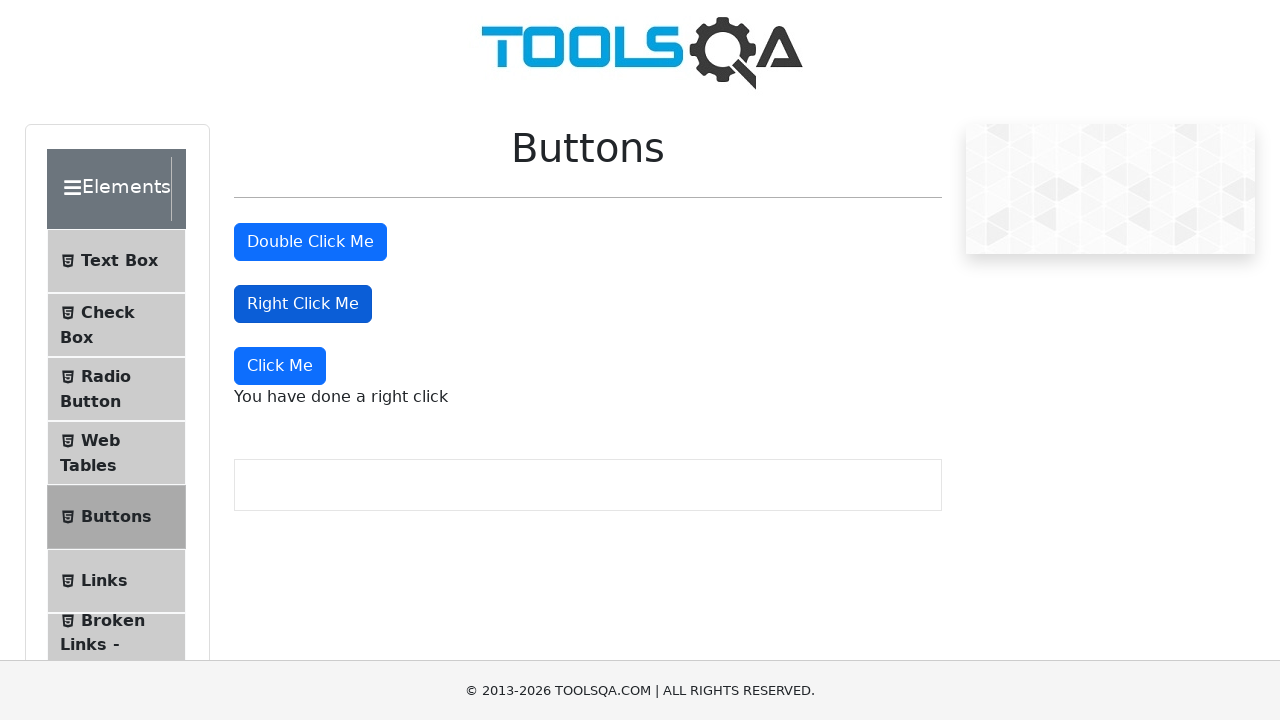